Tests adding Samsung Galaxy S6 and Nokia Lumia 1520 to cart, then navigating to cart to verify both items appear.

Starting URL: https://www.demoblaze.com/

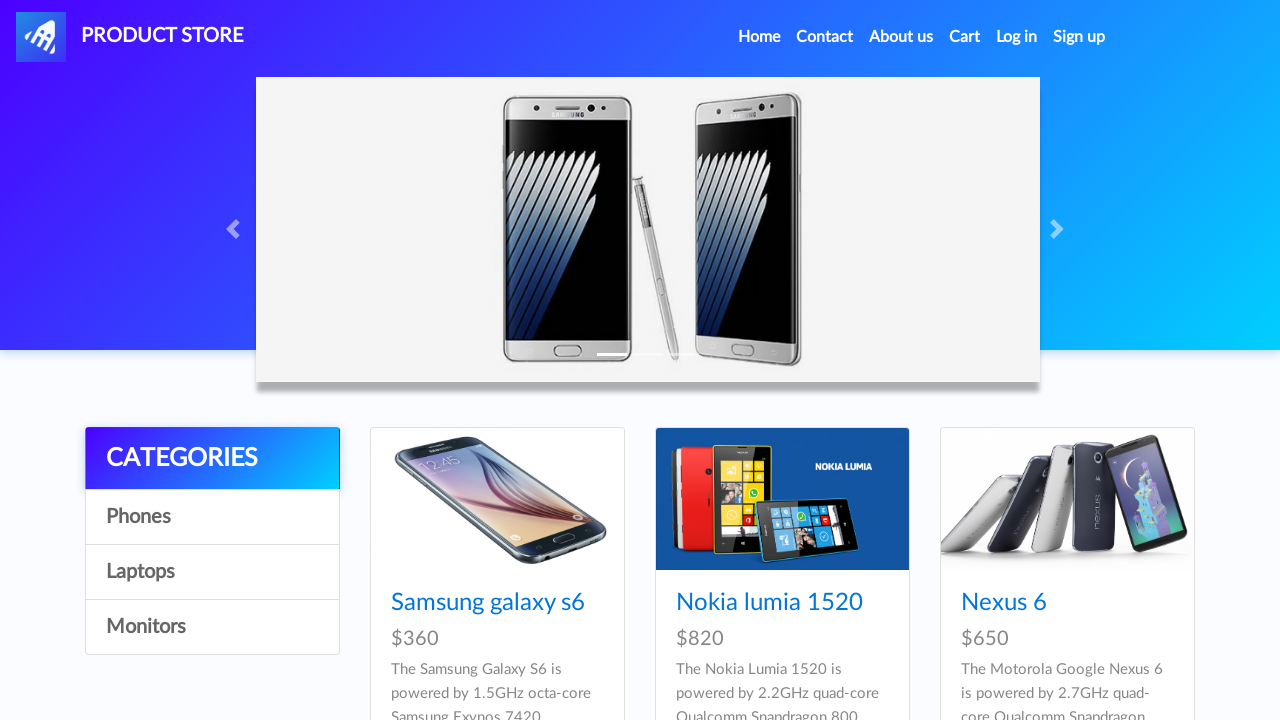

Clicked on Samsung Galaxy S6 product link at (488, 603) on .card-title a:has-text('Samsung galaxy s6')
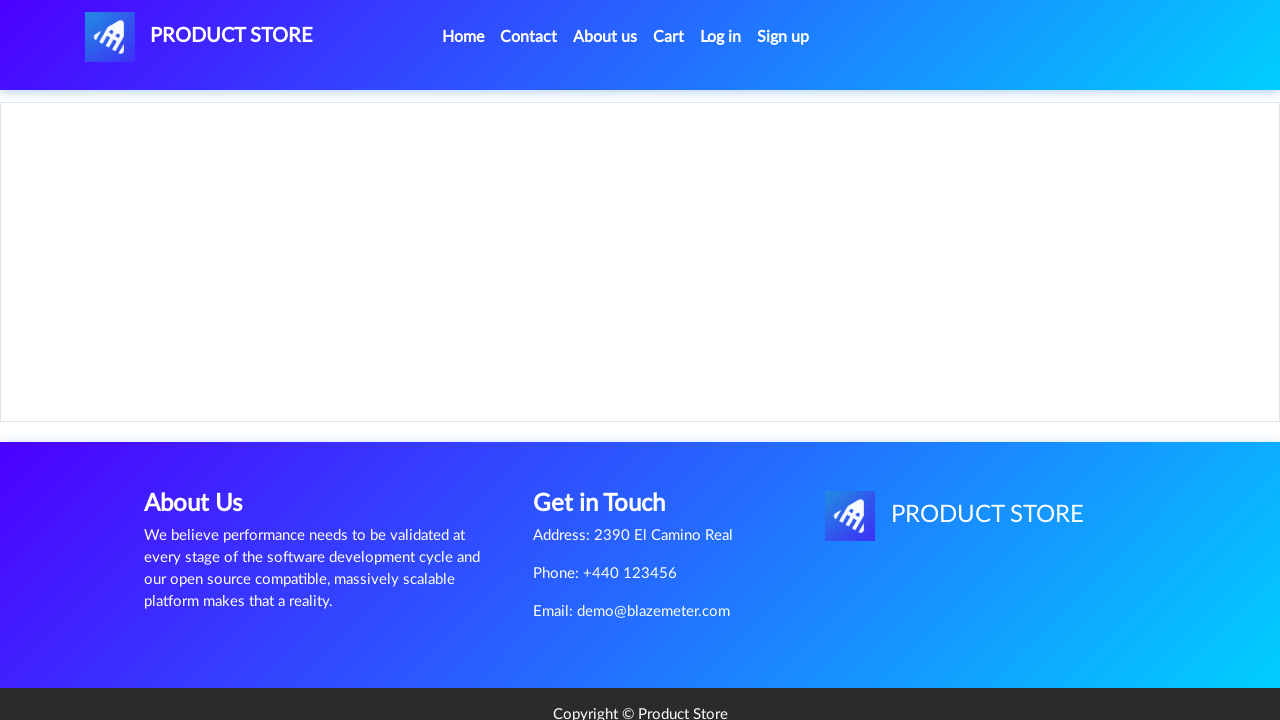

Clicked 'Add to cart' button for Samsung Galaxy S6 at (610, 440) on text=Add to cart
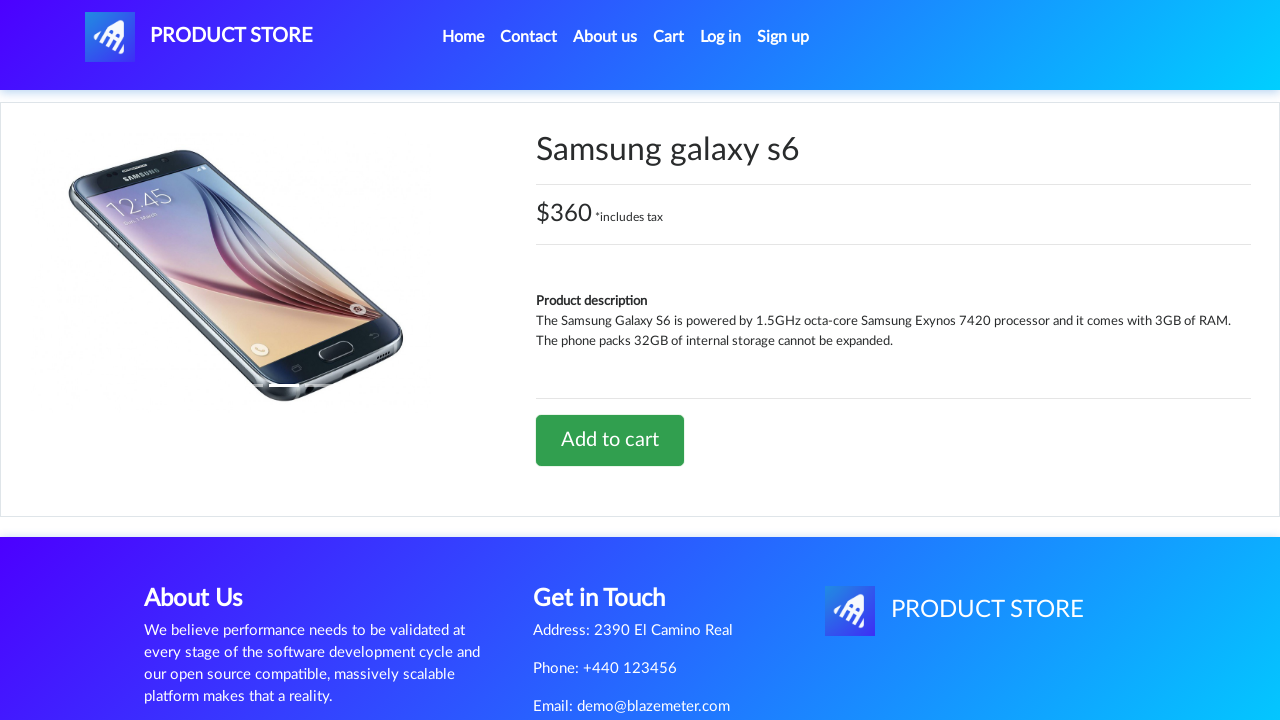

Waited 1 second for cart update
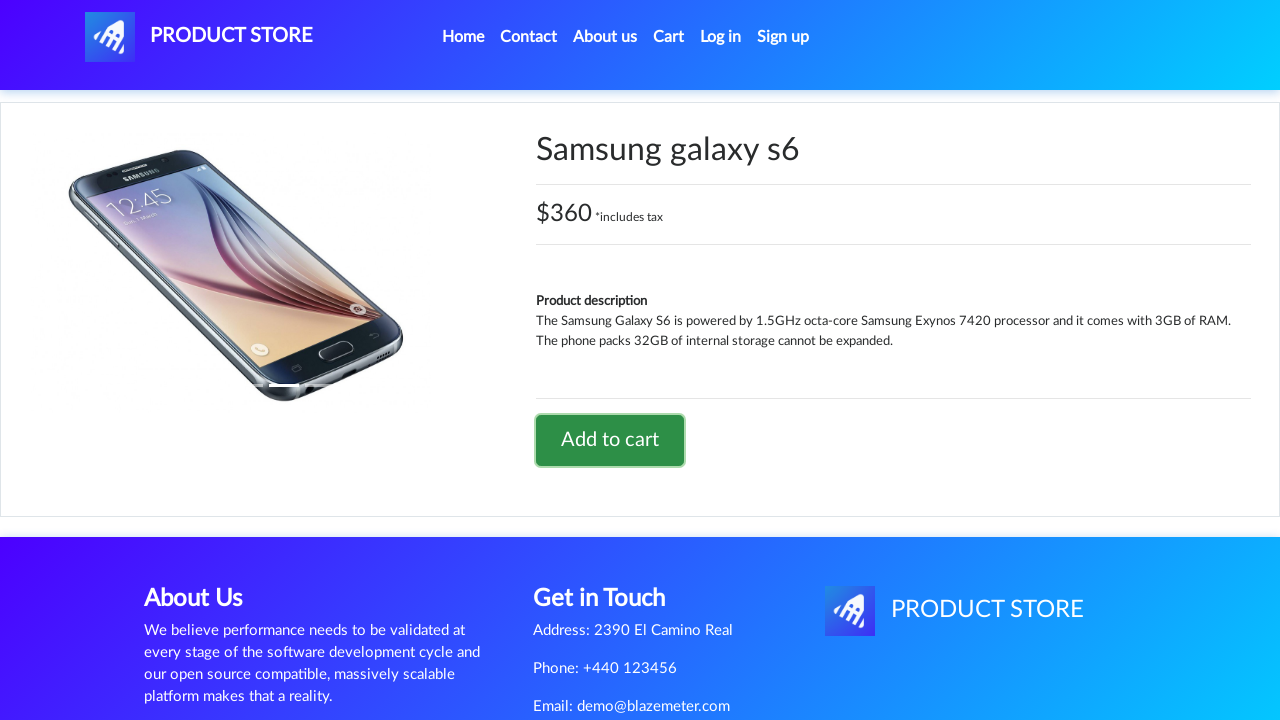

Clicked navbar brand to return to home at (199, 37) on a.navbar-brand#nava
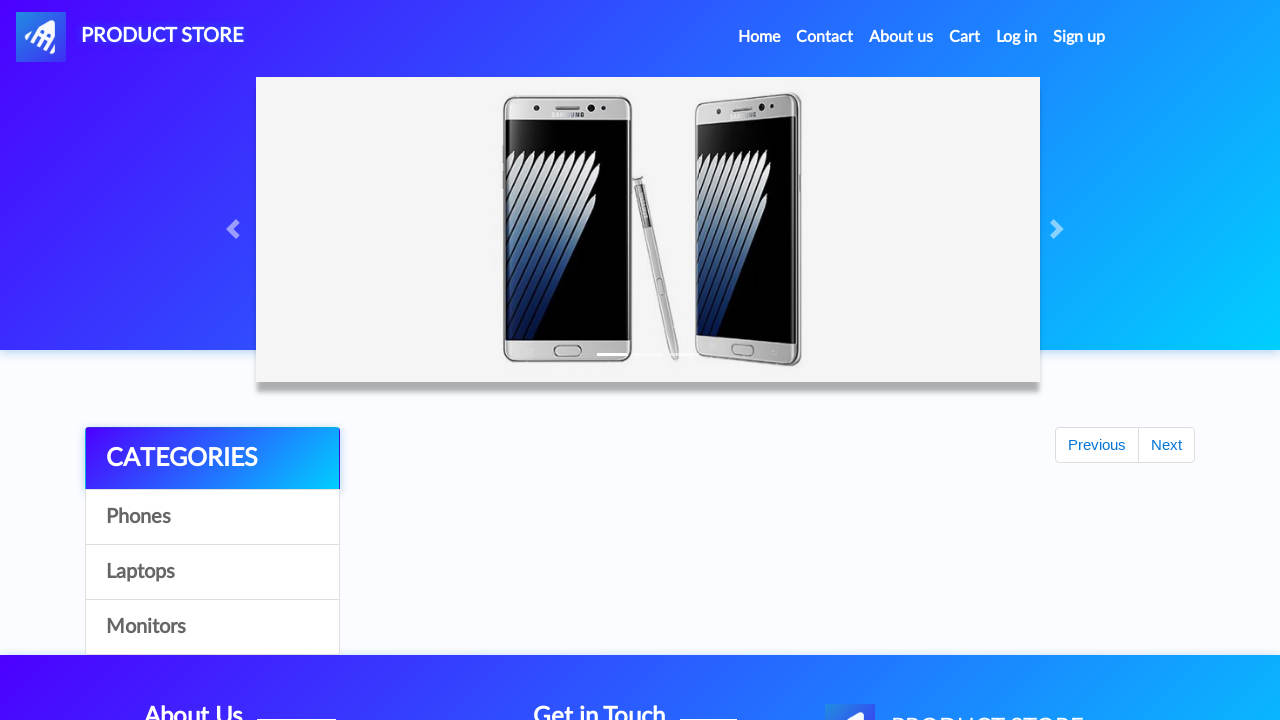

Clicked on Nokia Lumia 1520 product link at (769, 603) on .card-title a:has-text('Nokia lumia 1520')
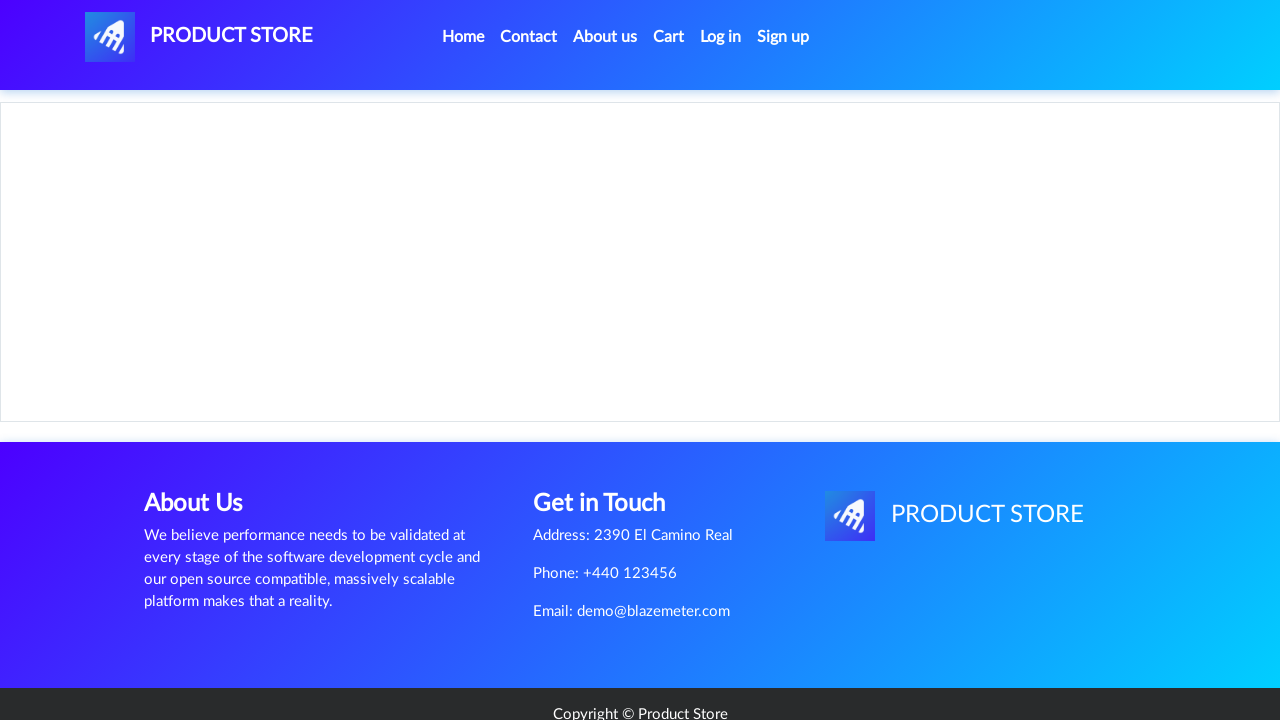

Clicked 'Add to cart' button for Nokia Lumia 1520 at (610, 440) on text=Add to cart
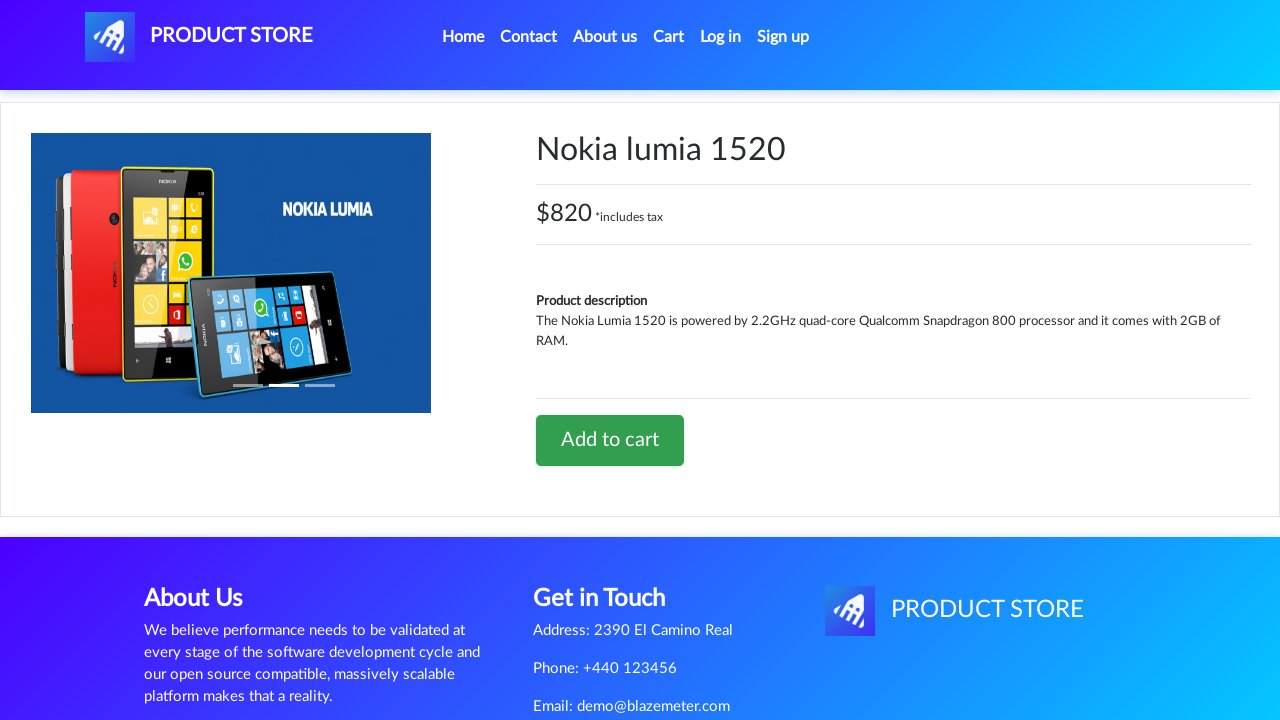

Waited 1 second for cart update
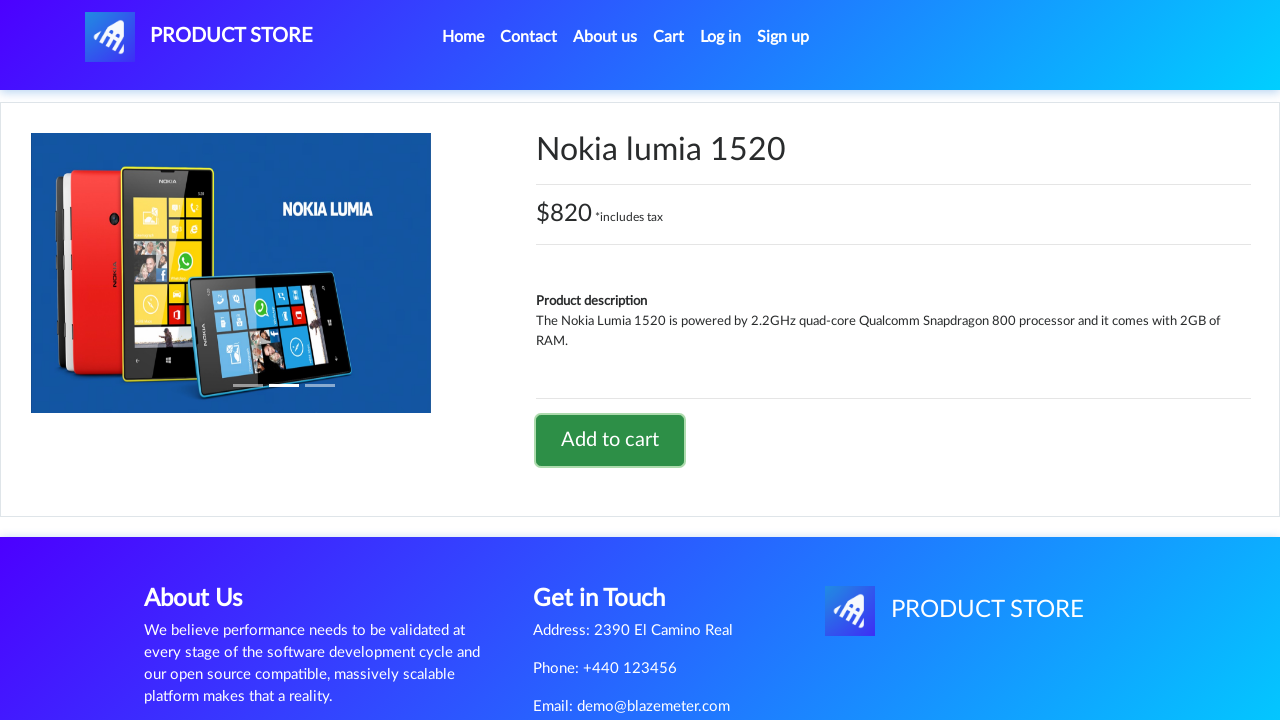

Clicked navbar brand to return to home at (199, 37) on a.navbar-brand#nava
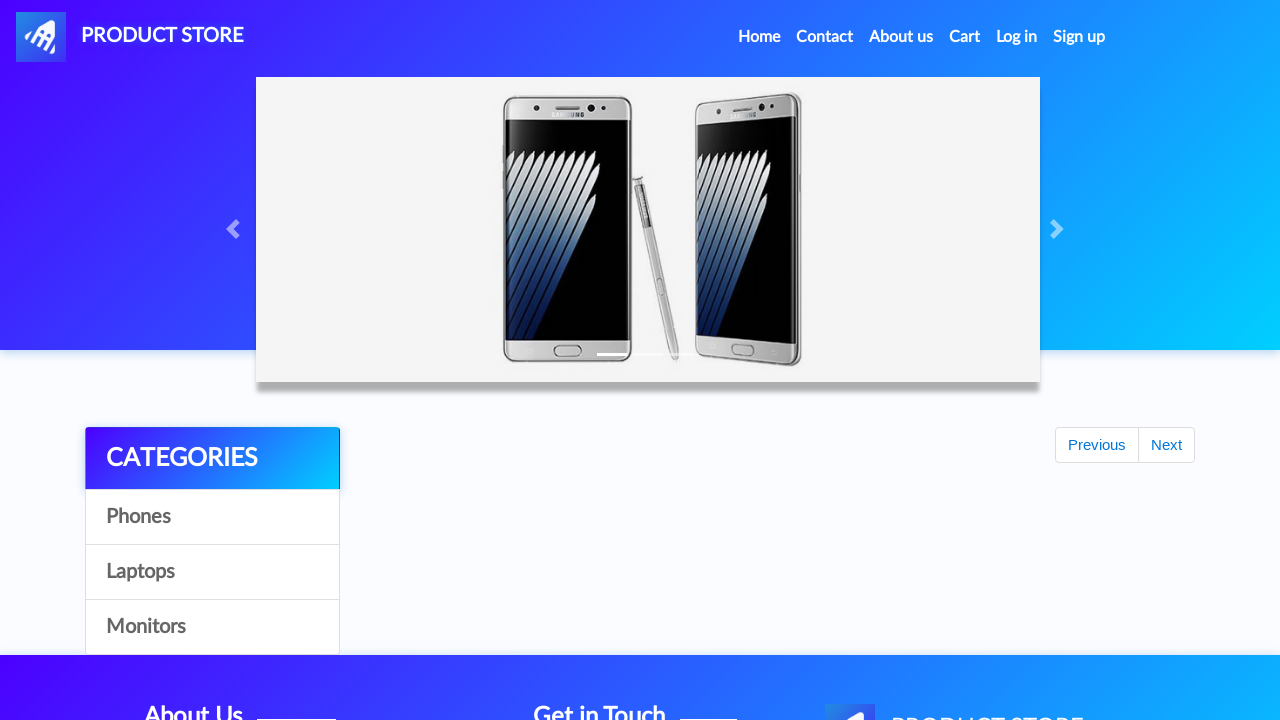

Clicked cart button to navigate to cart page at (965, 37) on #cartur
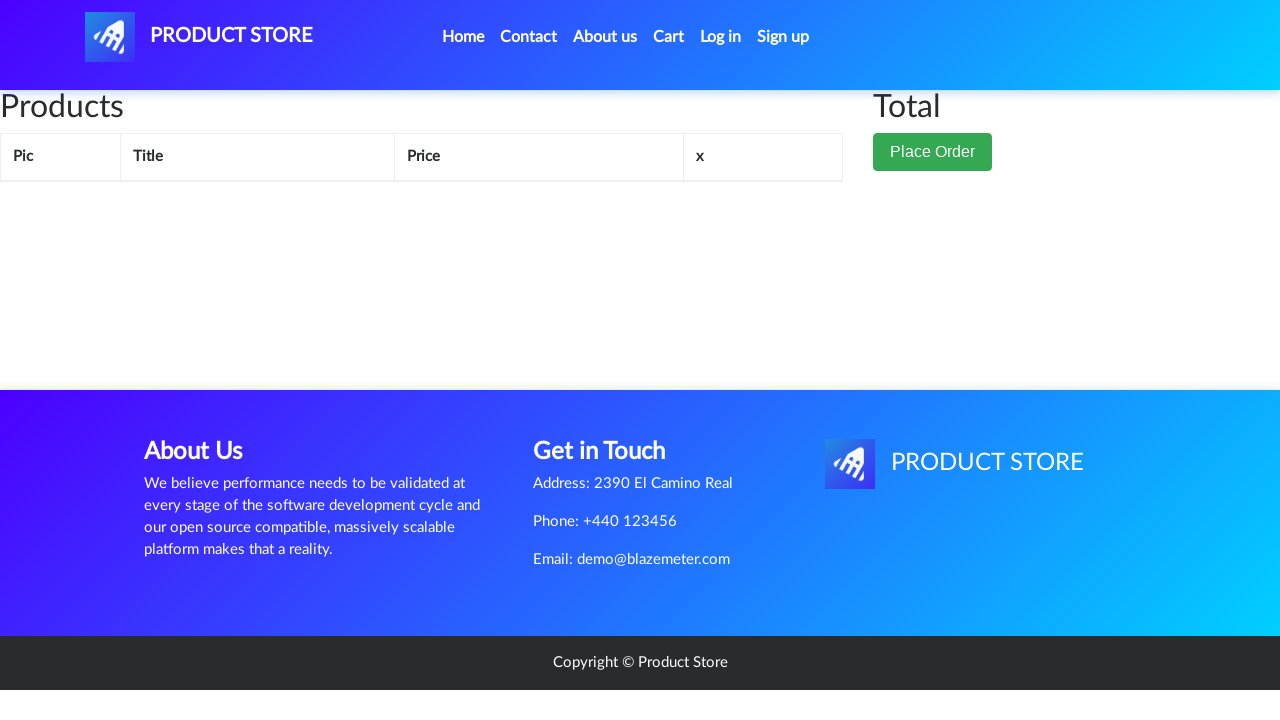

Cart page loaded with total price element visible
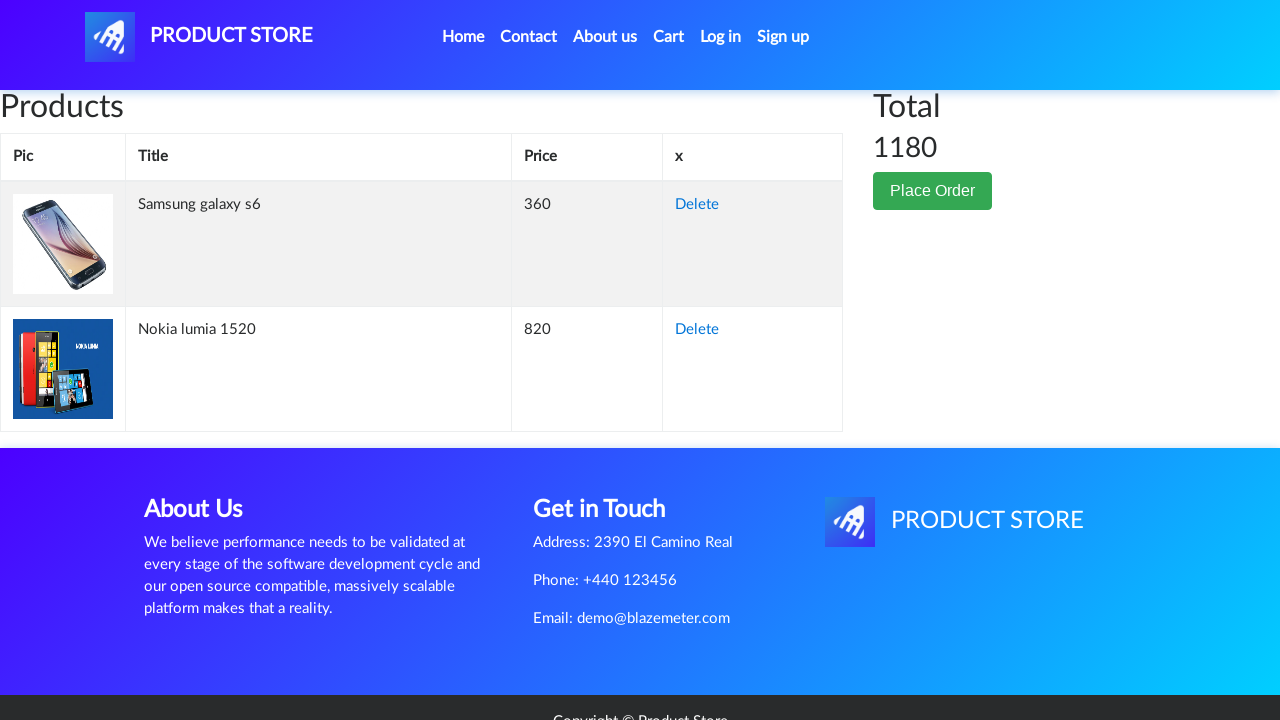

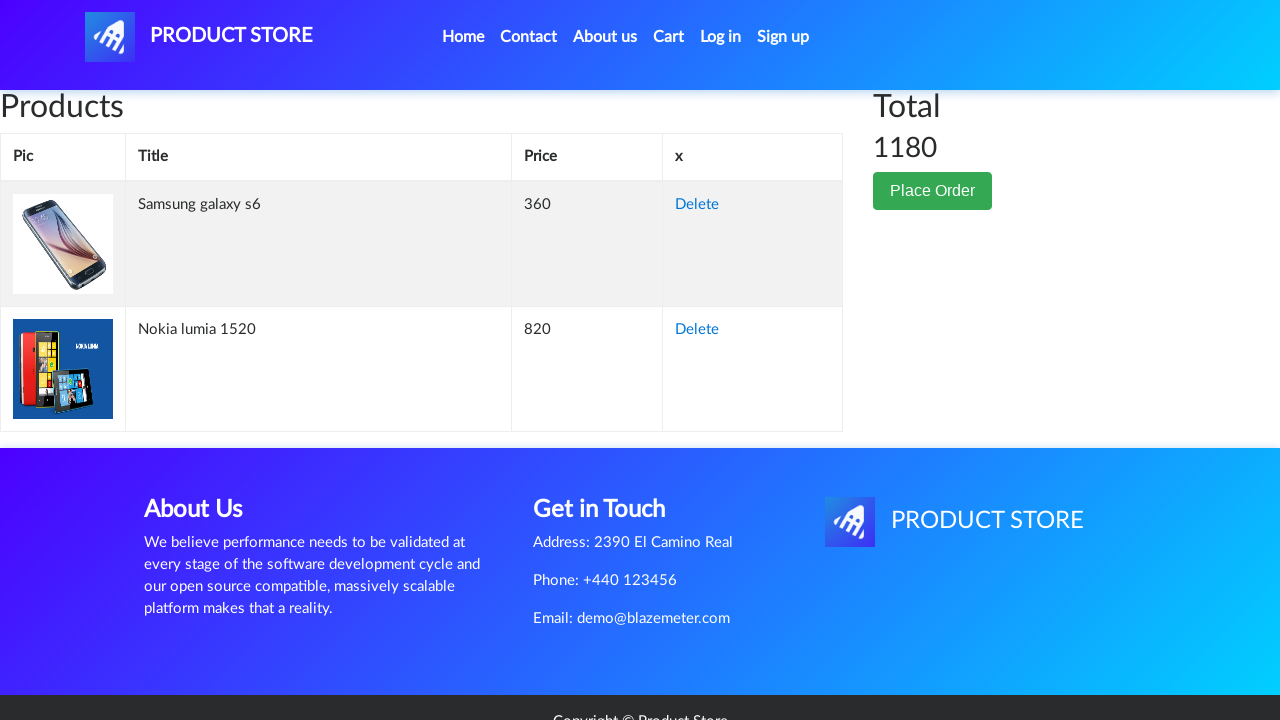